Verifies the text-box page loads and contains userName input using XPath selector

Starting URL: https://demoqa.com/text-box

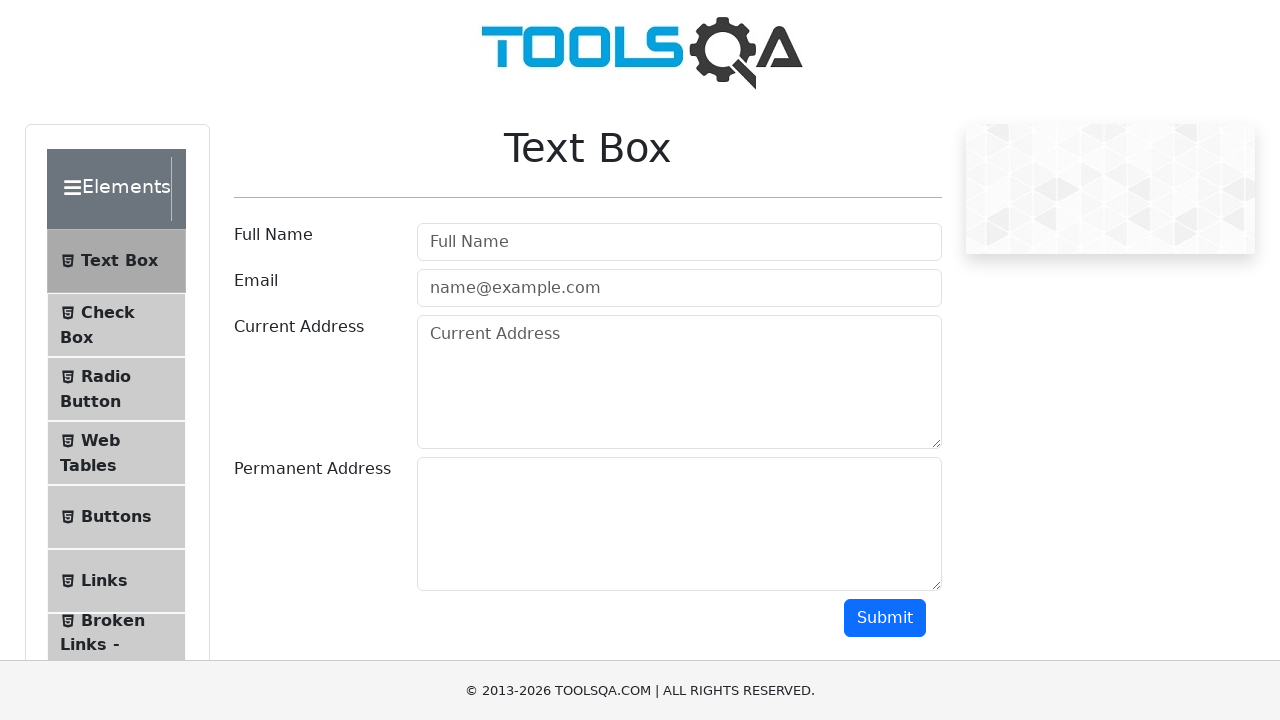

Navigated to text-box page
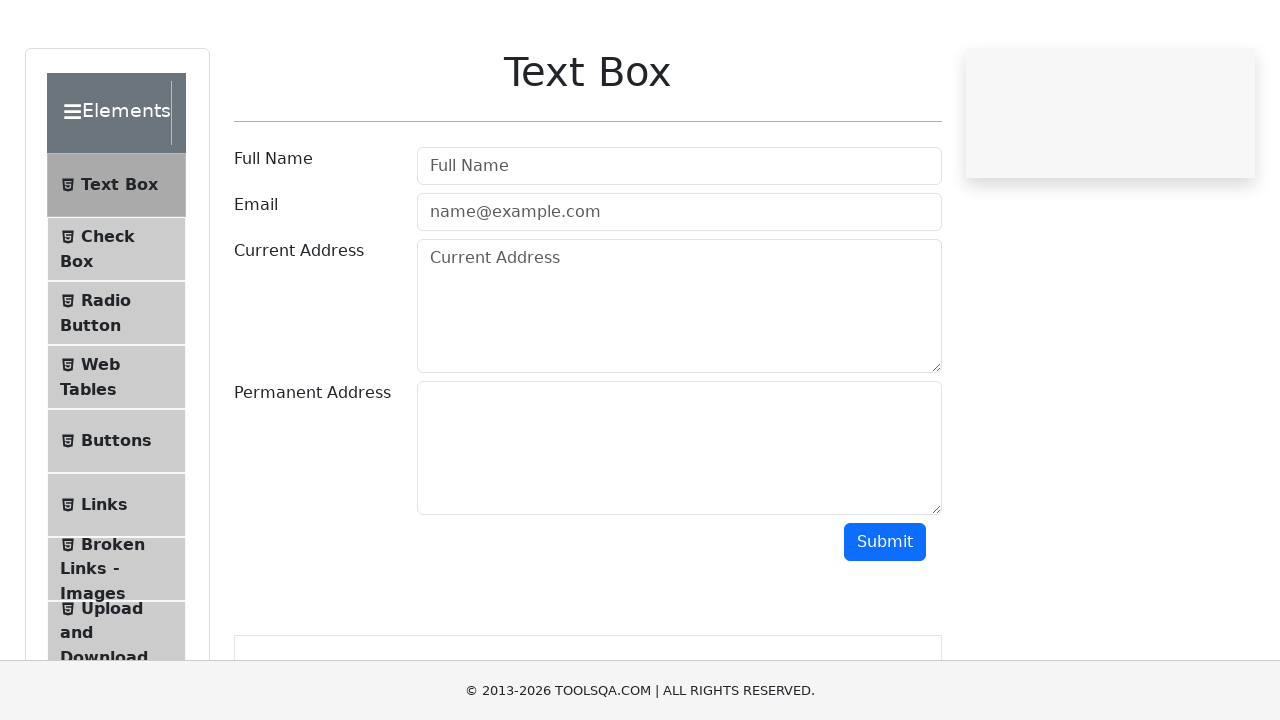

Wait for userName input using XPath selector completed
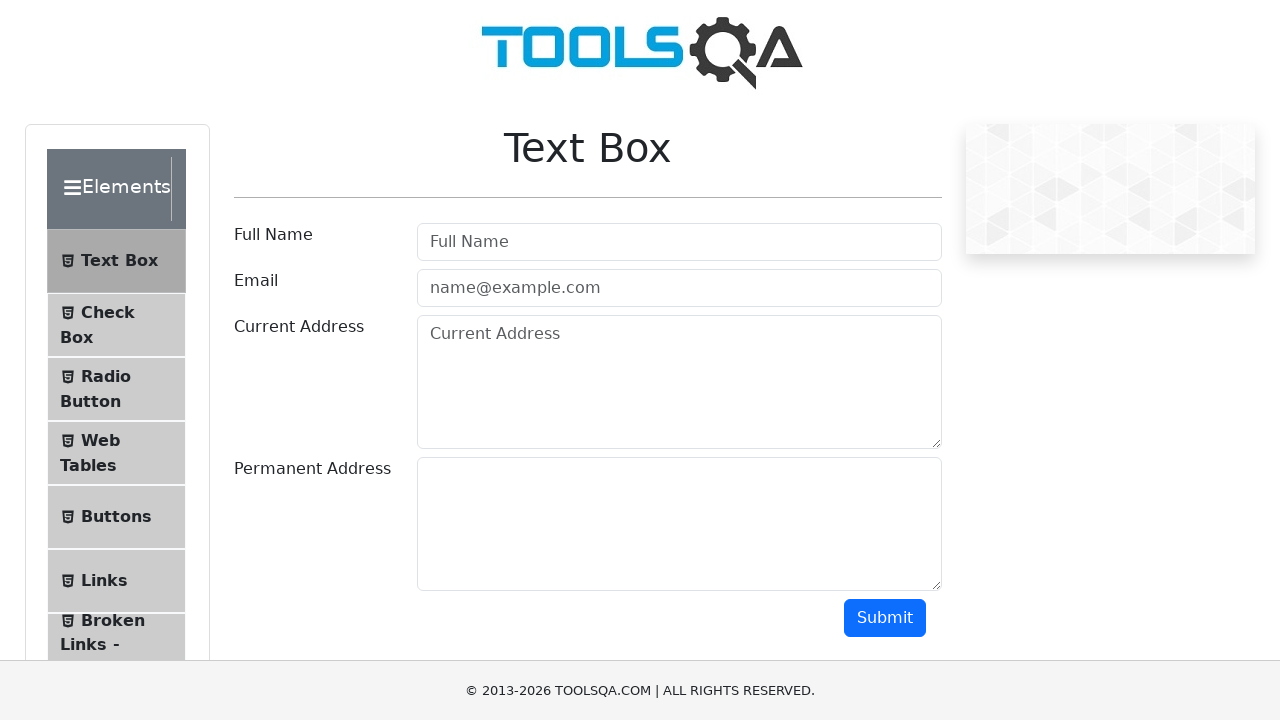

Verified userName input element is visible
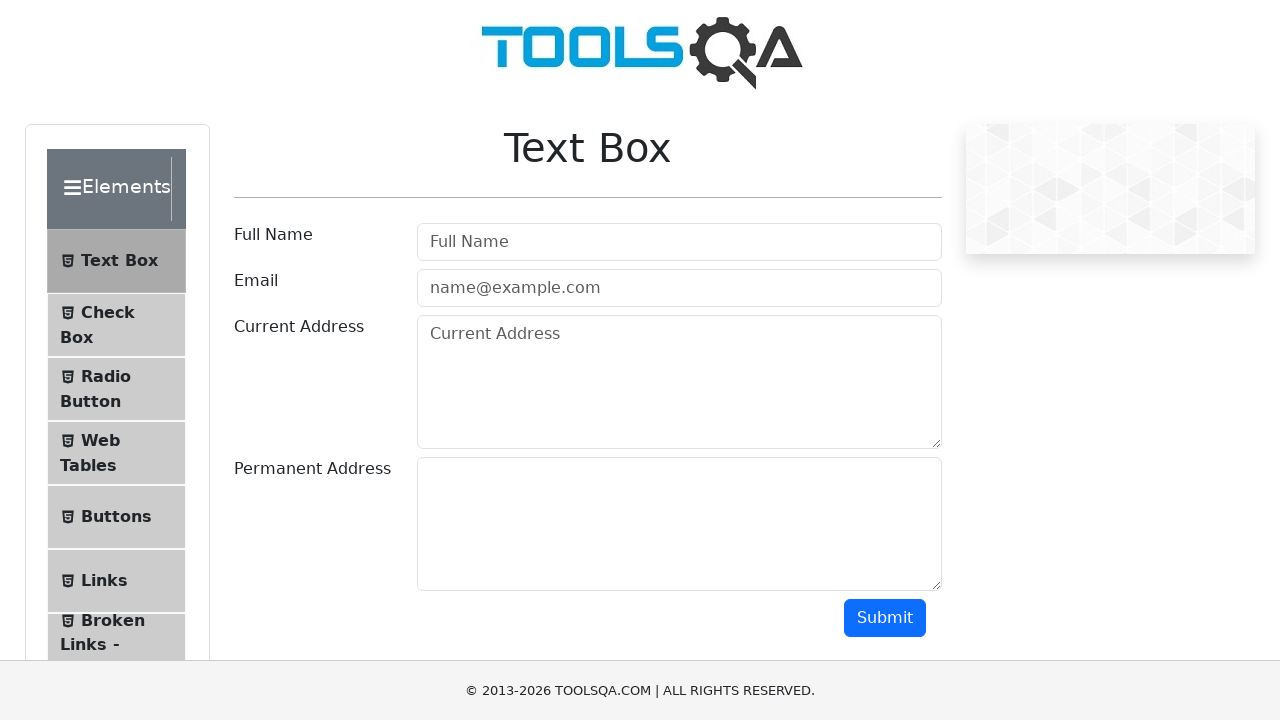

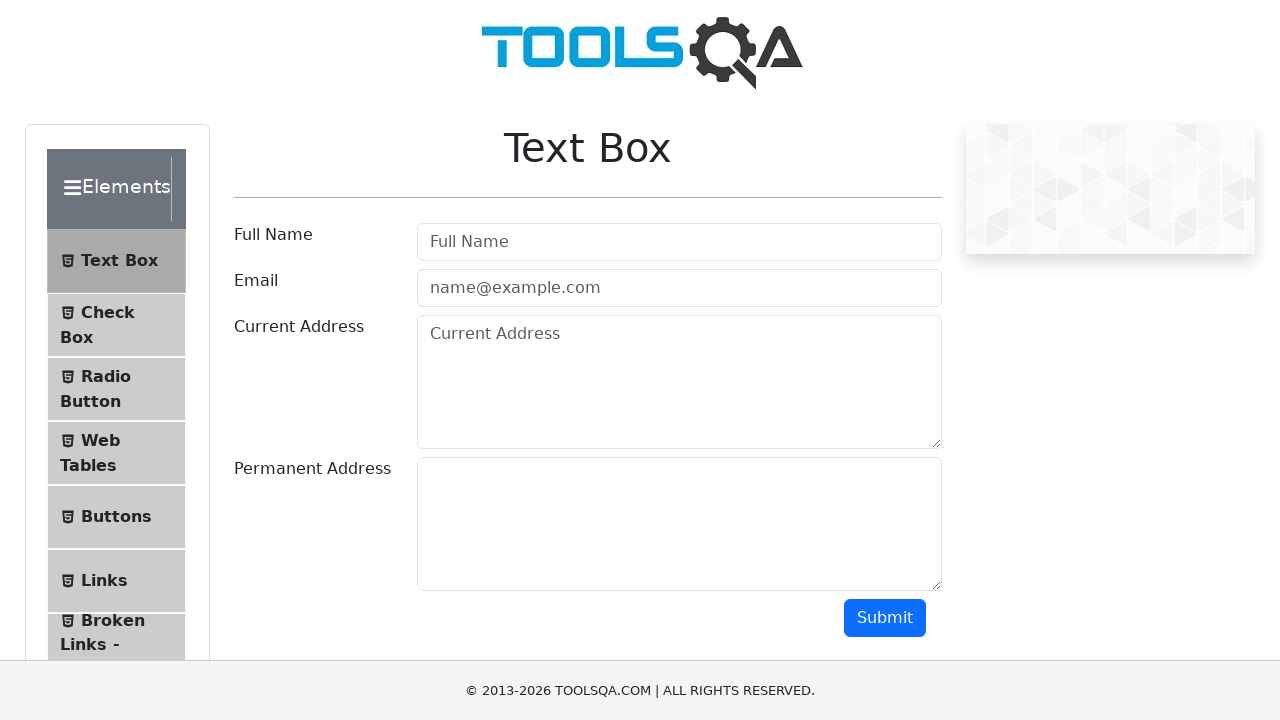